Tests autocomplete functionality by typing partial text and using keyboard navigation to select an option from the dropdown

Starting URL: https://rahulshettyacademy.com/AutomationPractice/

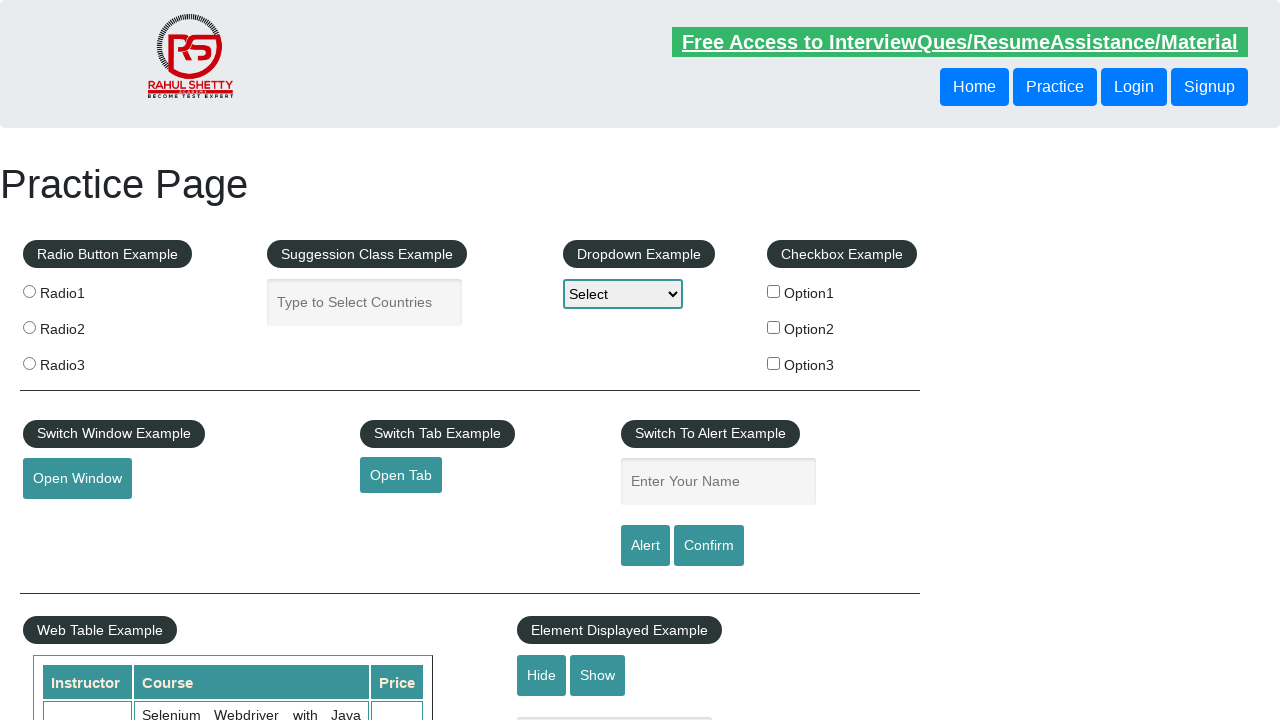

Typed 'uni' in autocomplete field on #autocomplete
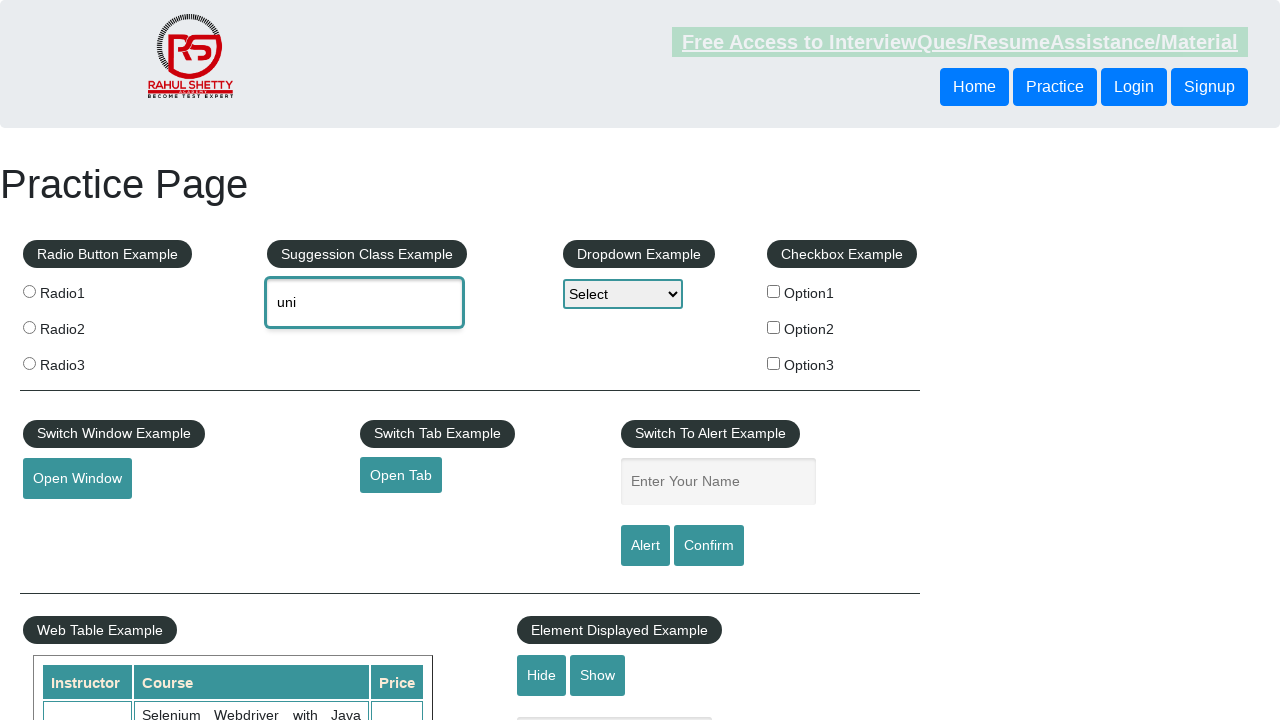

Pressed ArrowDown to navigate autocomplete suggestions (iteration 1/7)
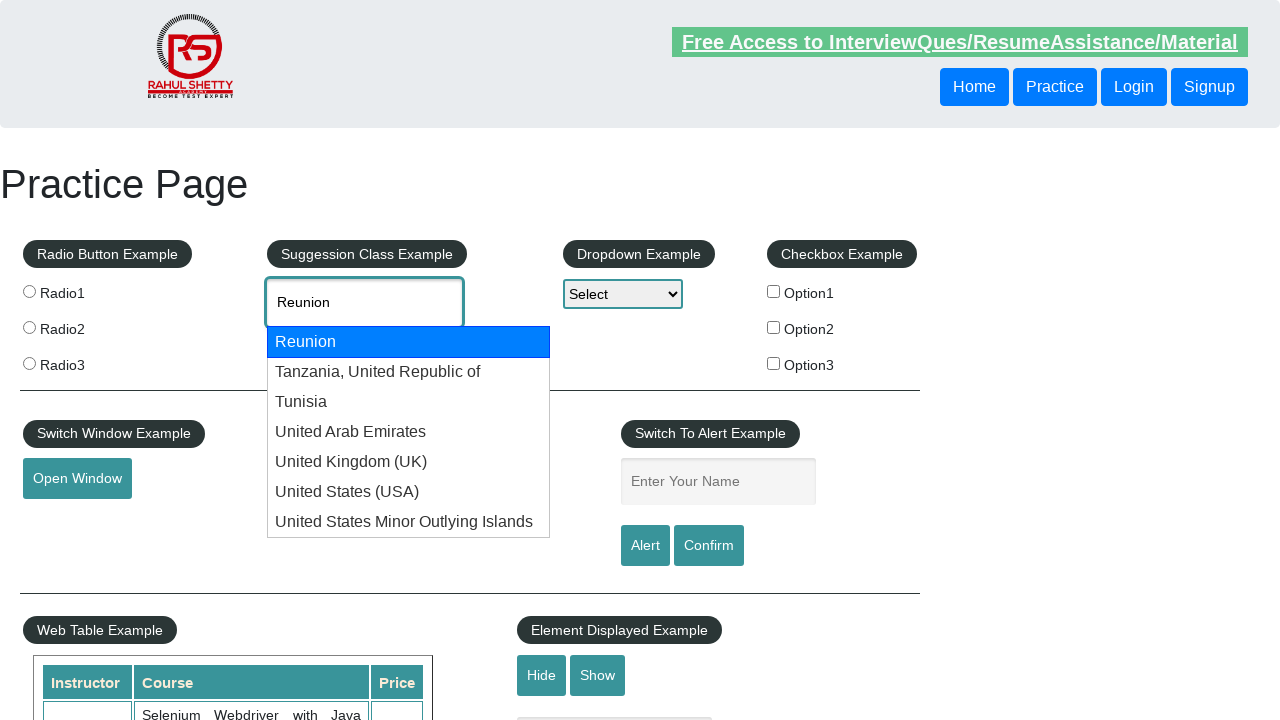

Pressed ArrowDown to navigate autocomplete suggestions (iteration 2/7)
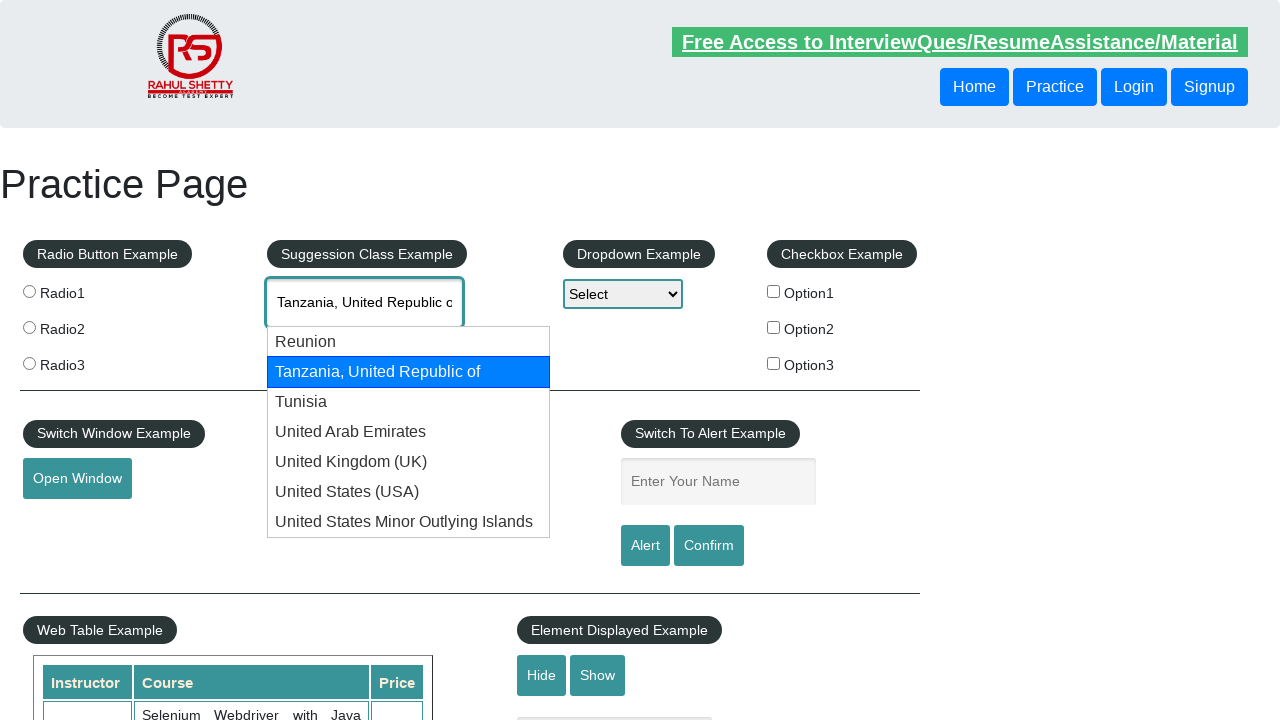

Pressed ArrowDown to navigate autocomplete suggestions (iteration 3/7)
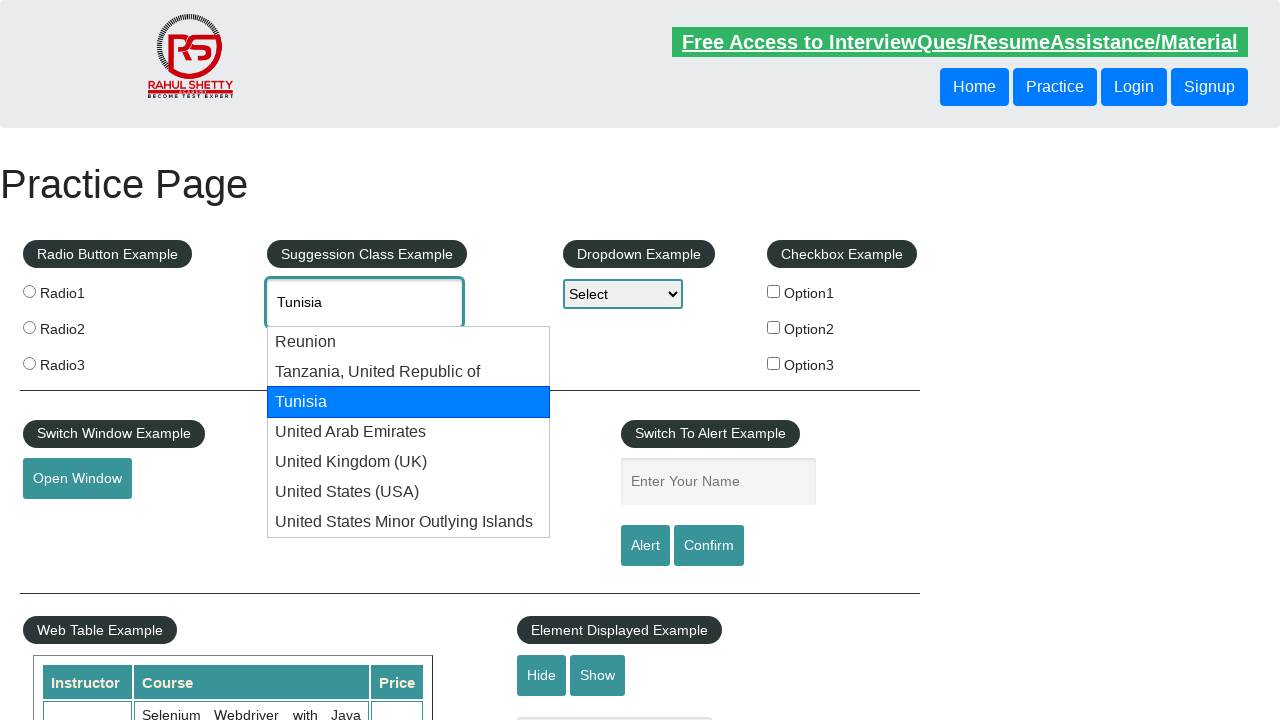

Pressed ArrowDown to navigate autocomplete suggestions (iteration 4/7)
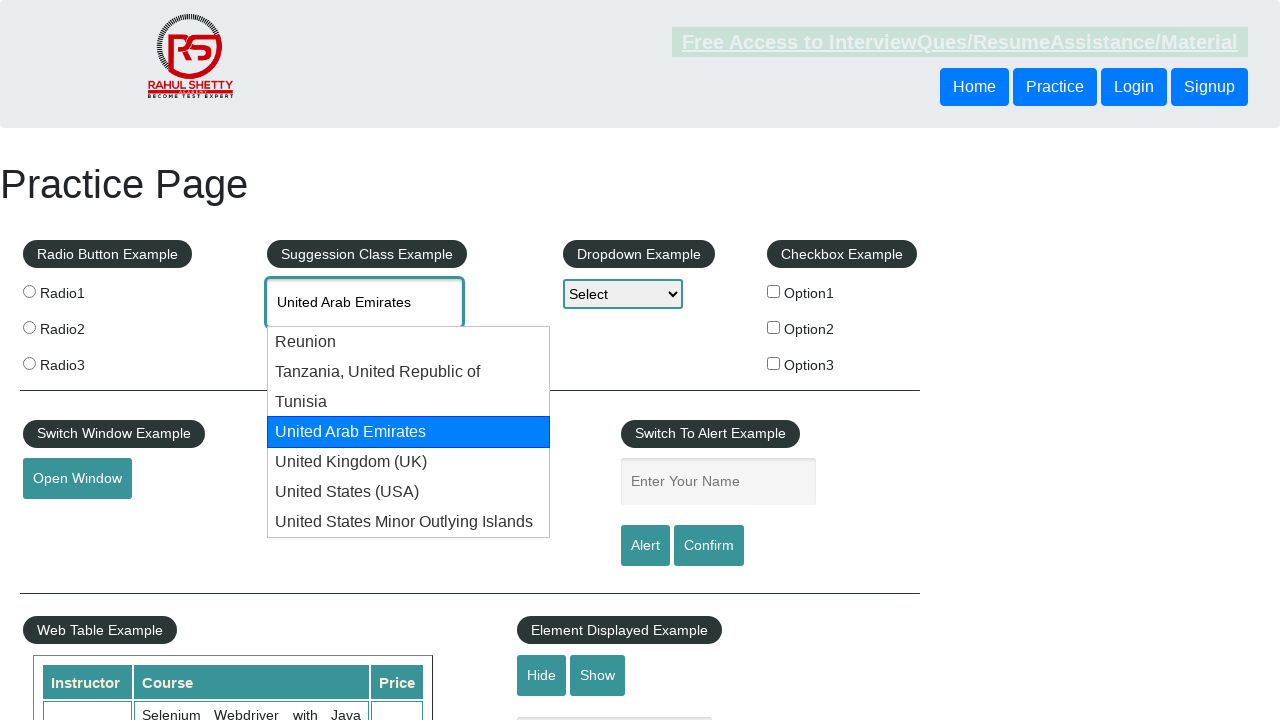

Pressed ArrowDown to navigate autocomplete suggestions (iteration 5/7)
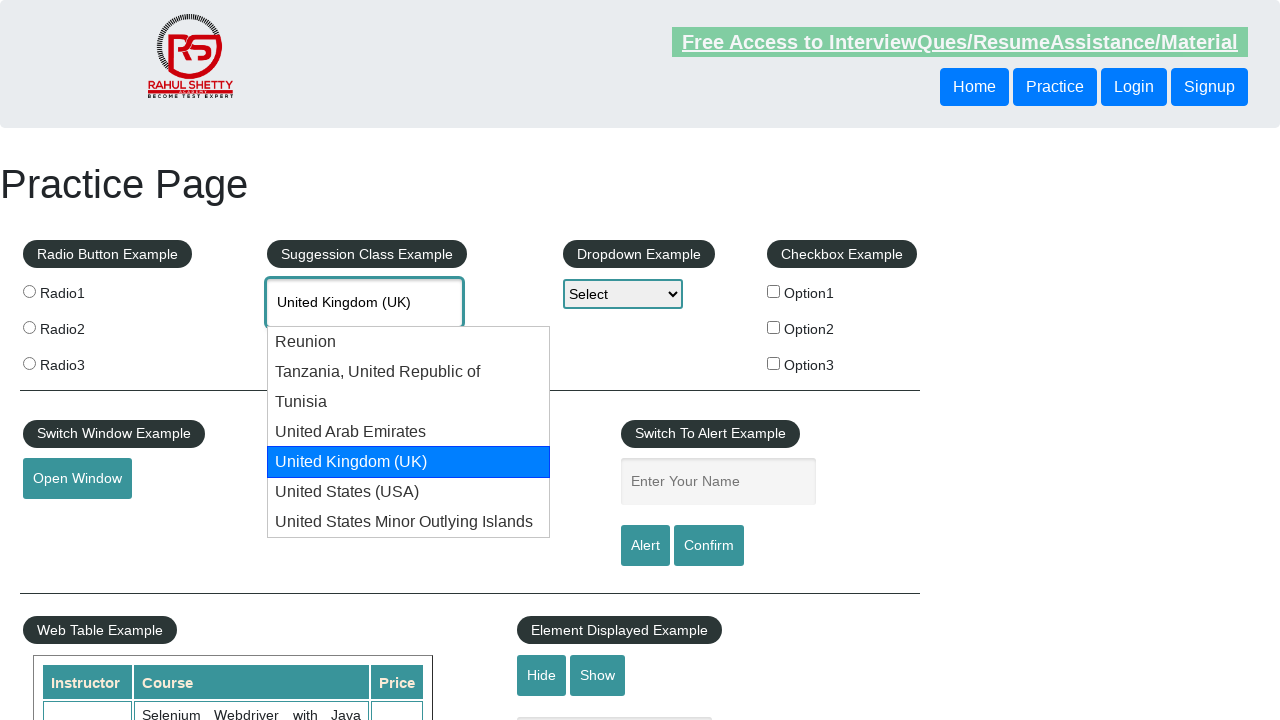

Pressed ArrowDown to navigate autocomplete suggestions (iteration 6/7)
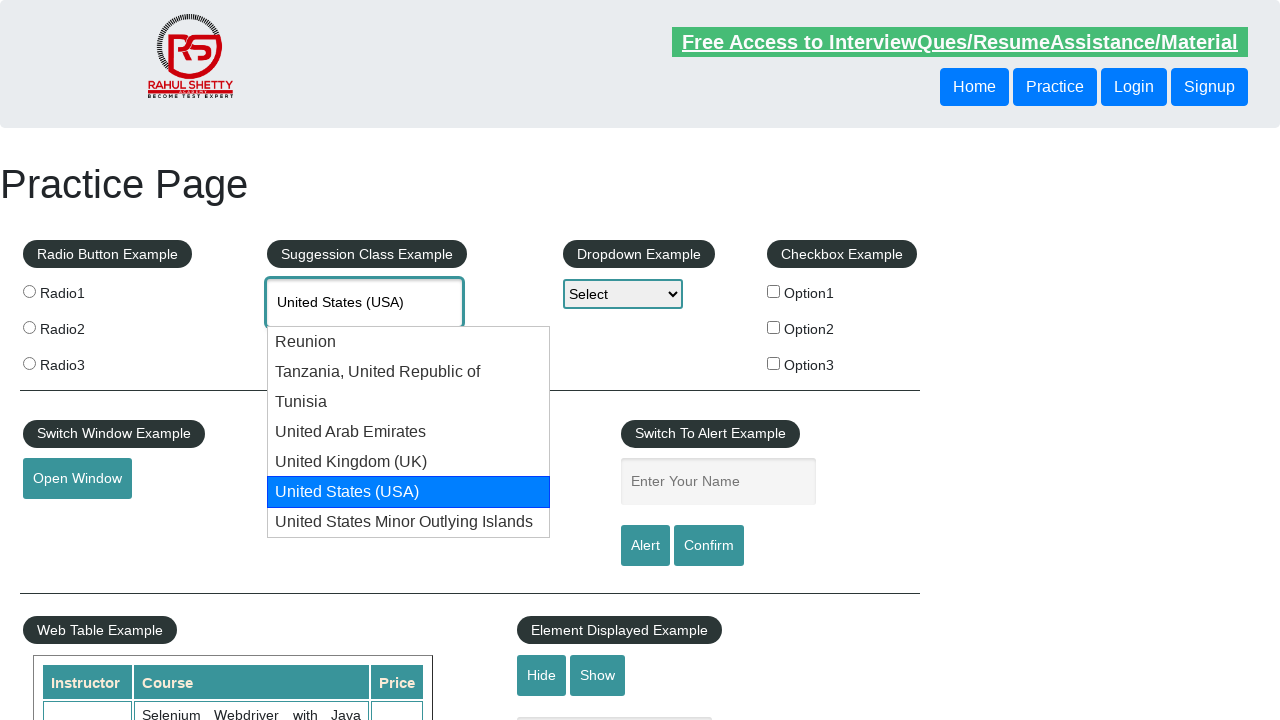

Pressed ArrowDown to navigate autocomplete suggestions (iteration 7/7)
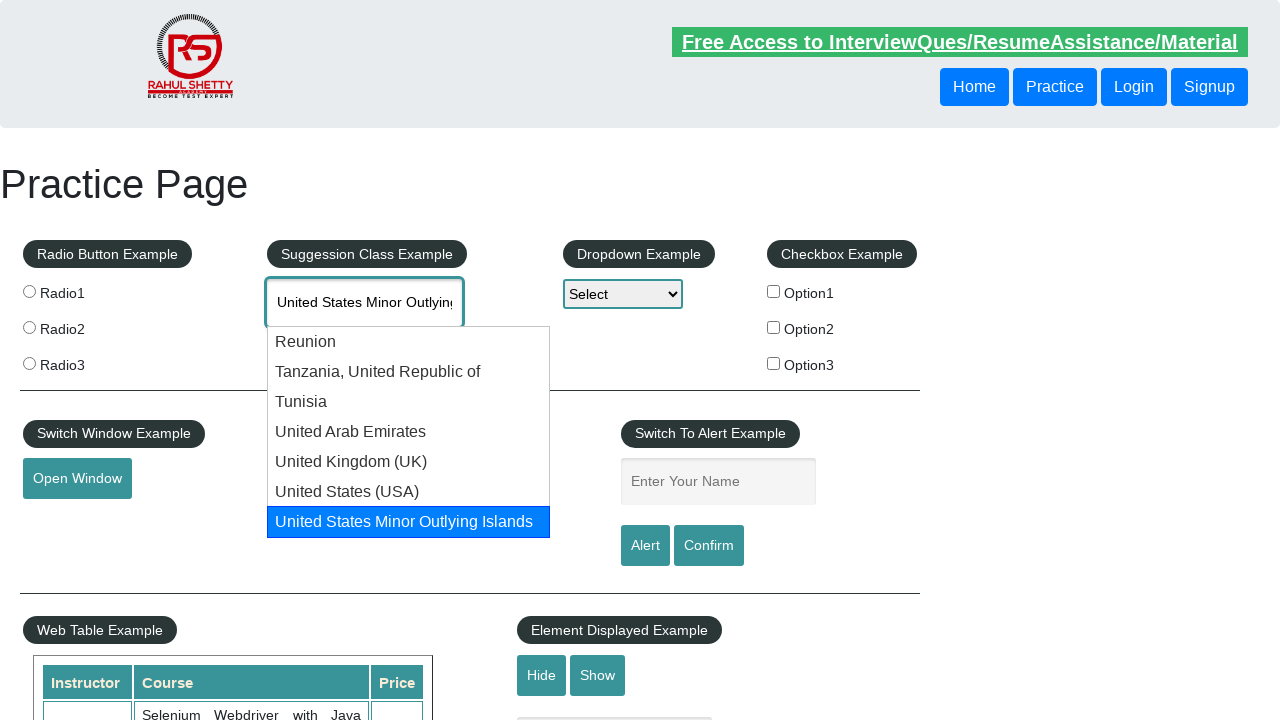

Pressed Enter to select highlighted autocomplete option
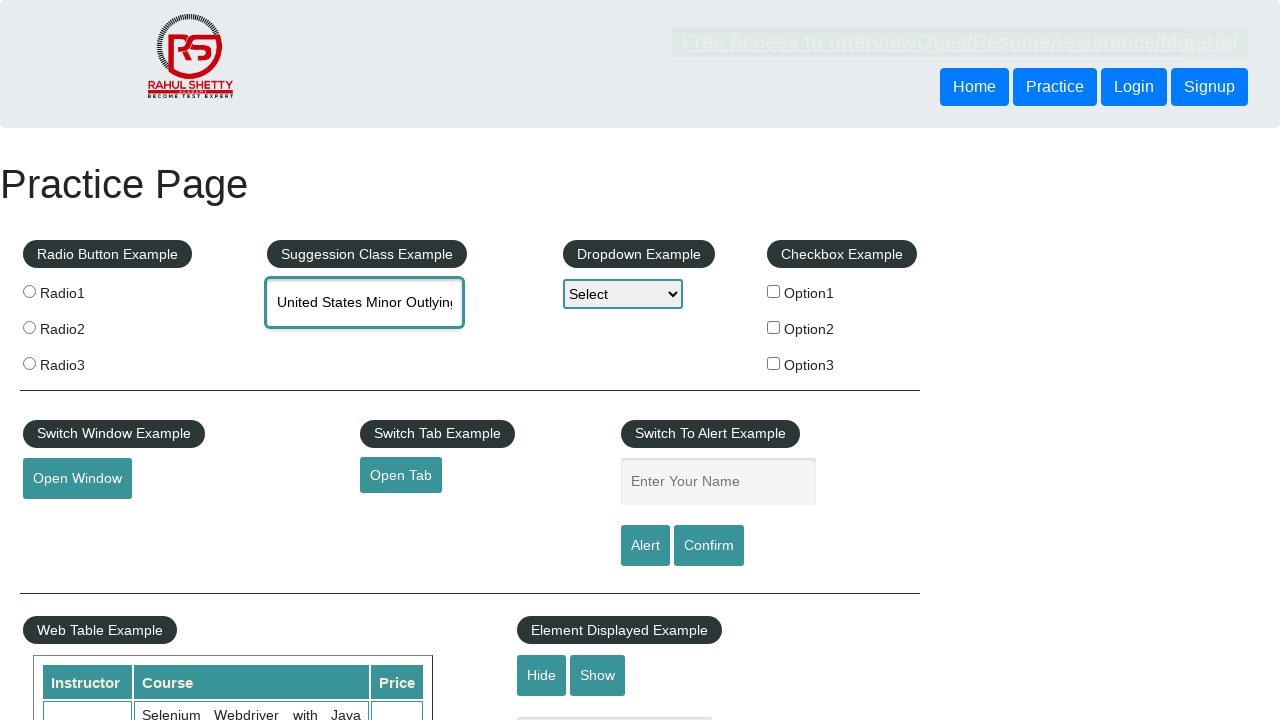

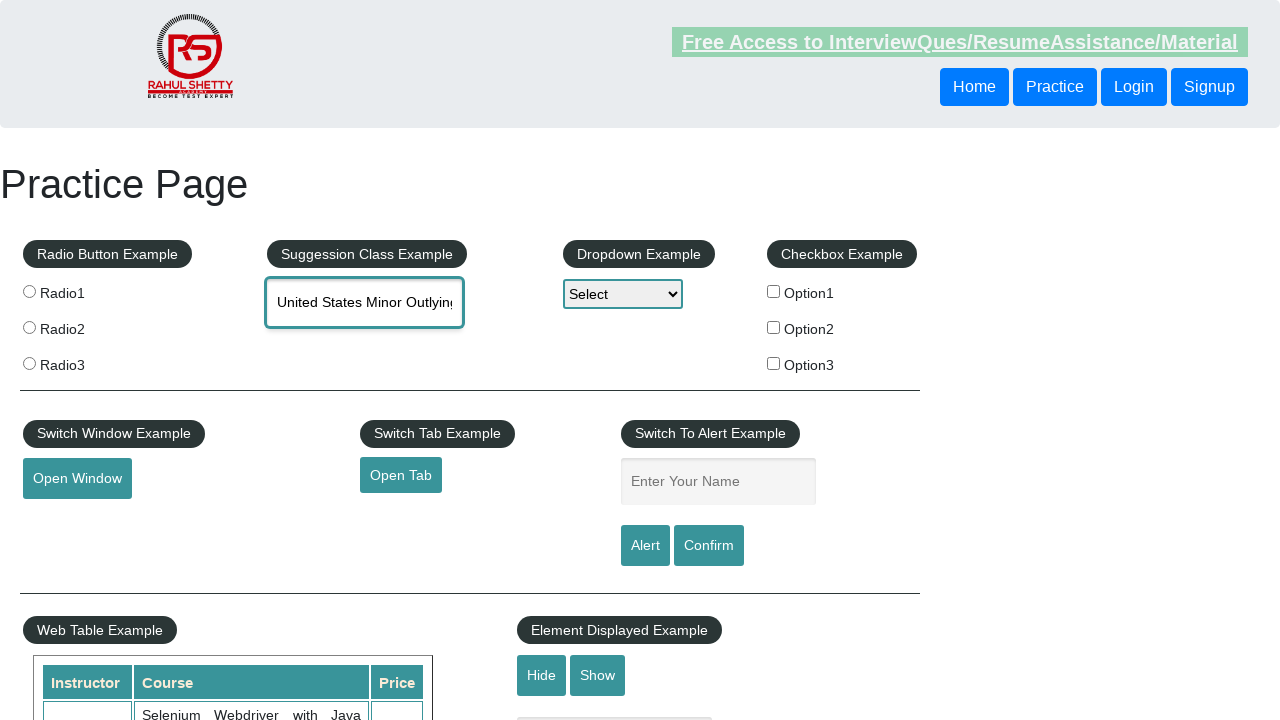